Tests date picker by clicking navigation arrows to select a date in the next month.

Starting URL: https://demoqa.com/date-picker

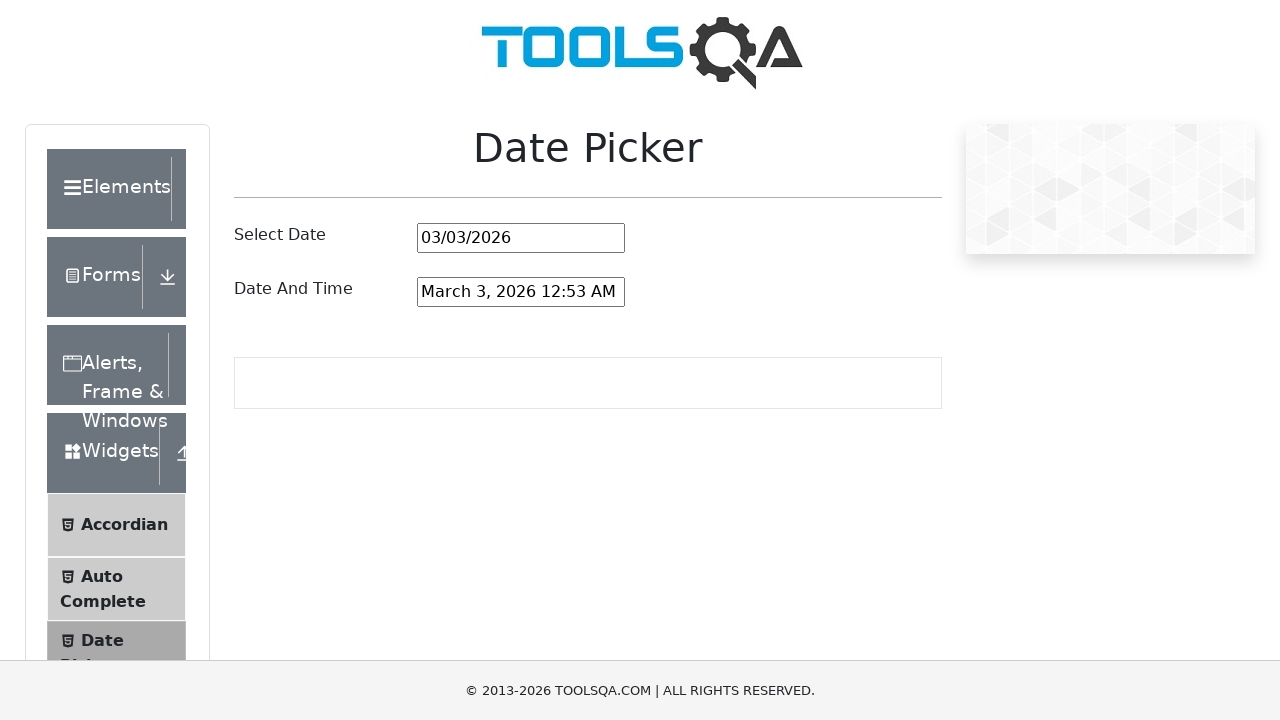

Clicked date input to open date picker at (521, 238) on #datePickerMonthYearInput
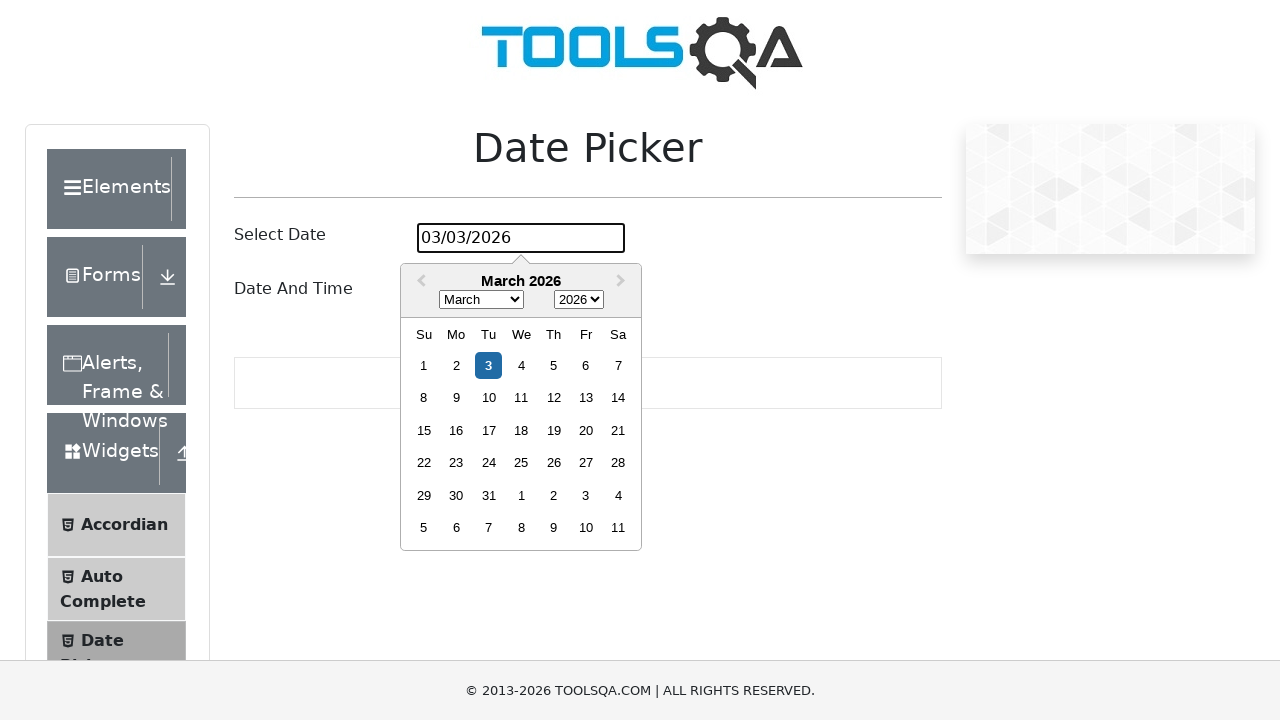

Clicked next month navigation arrow at (623, 282) on .react-datepicker__navigation--next
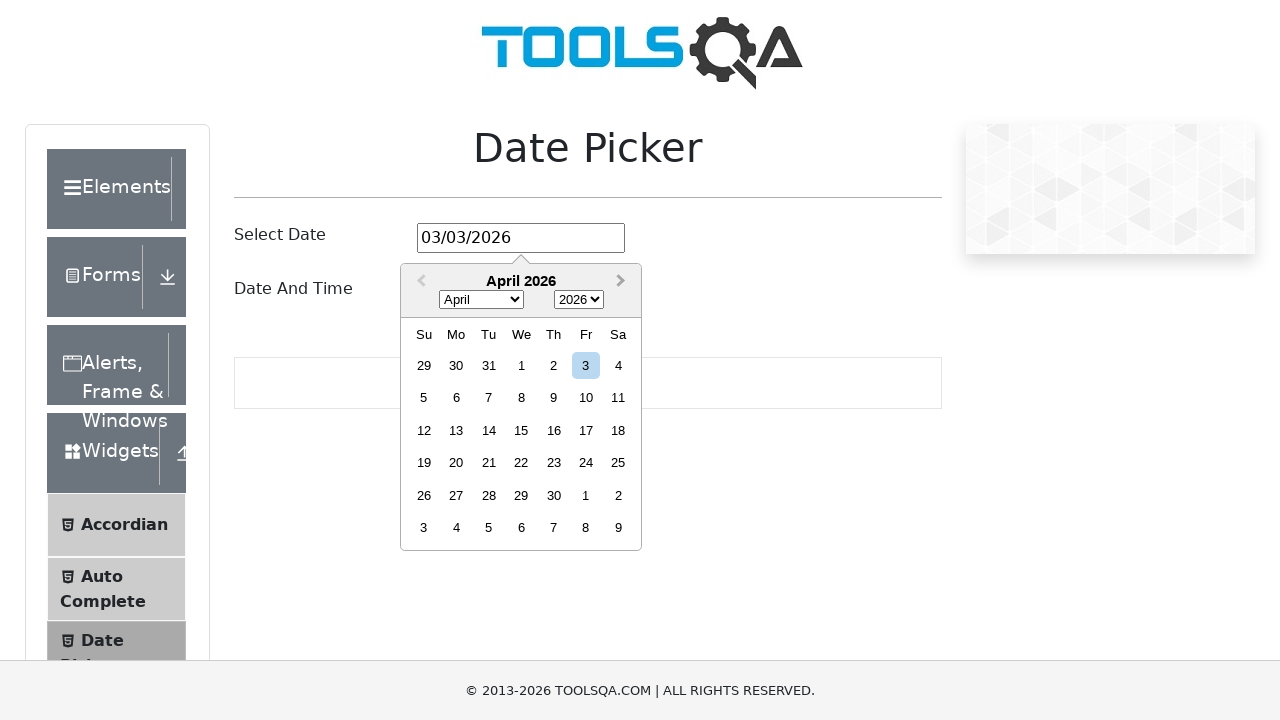

Selected day 24 from the calendar at (586, 463) on .react-datepicker__day--024
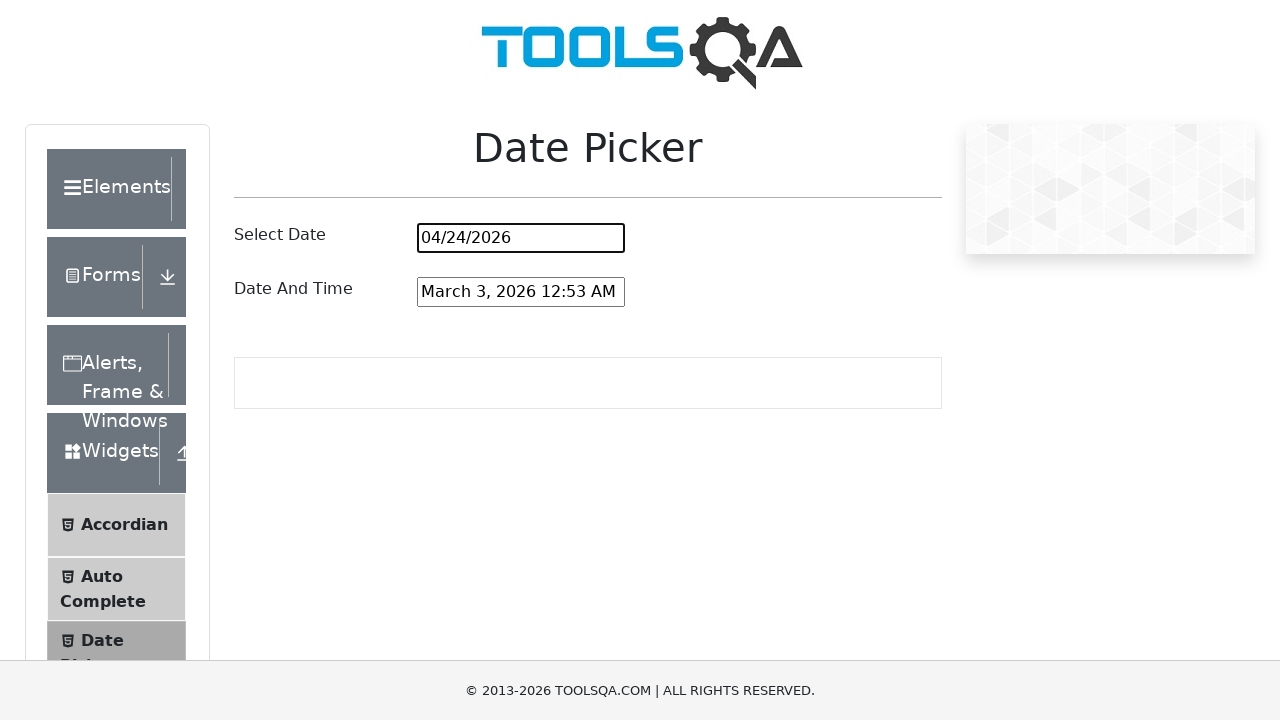

Waited for date input to update
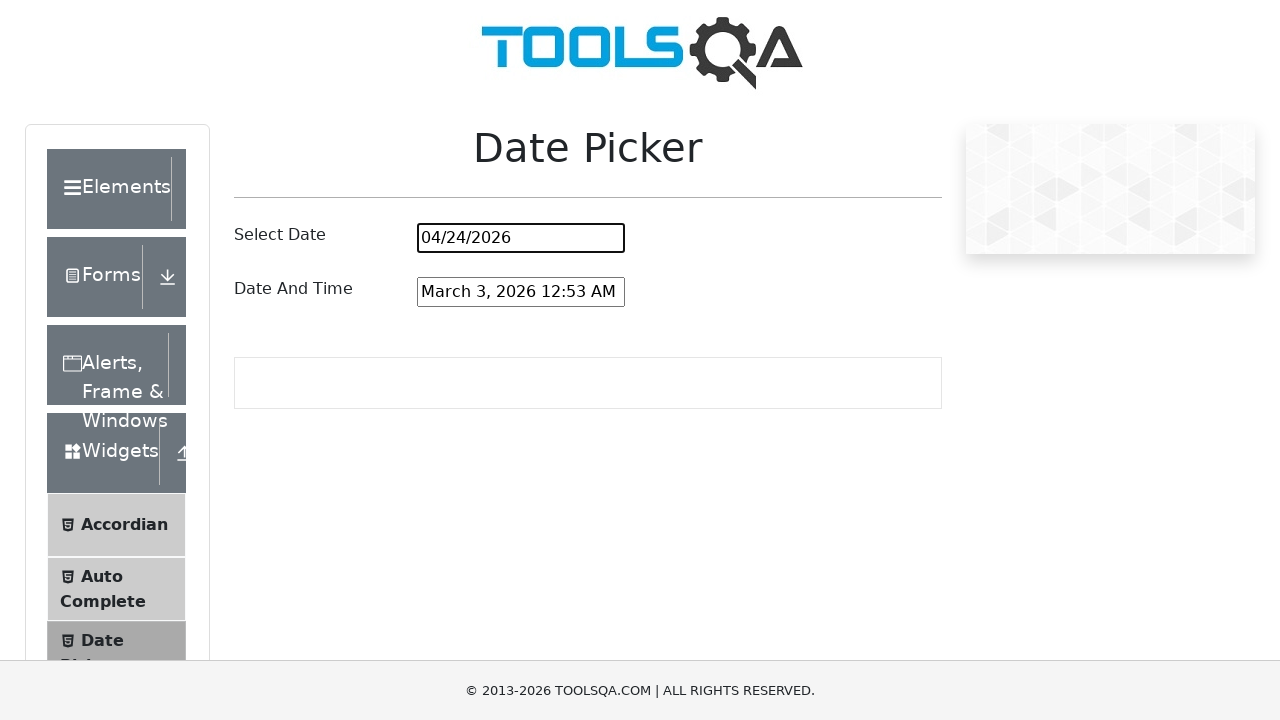

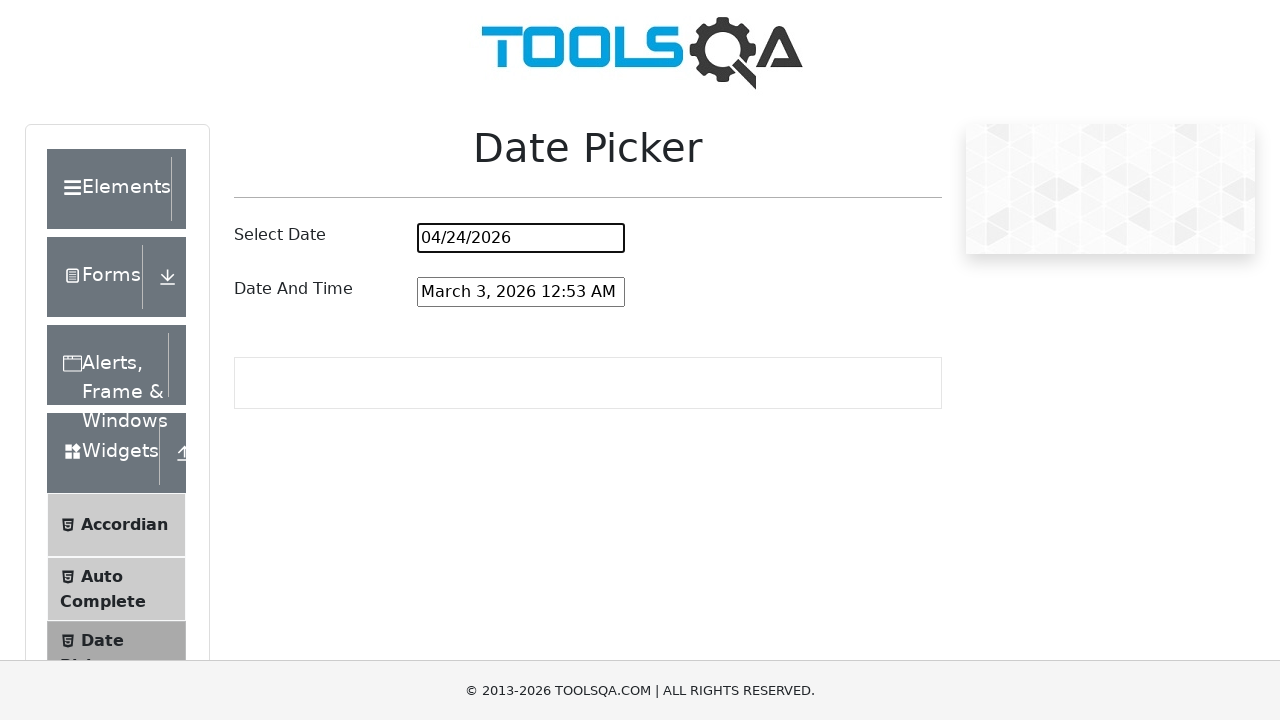